Navigates through UK Government Contracts Finder search results, clicking on individual contract listings to view details and navigating back to results.

Starting URL: https://www.contractsfinder.service.gov.uk/Search/Results?page=1#07c879eb-5e62-435b-8034-10e114ec9938

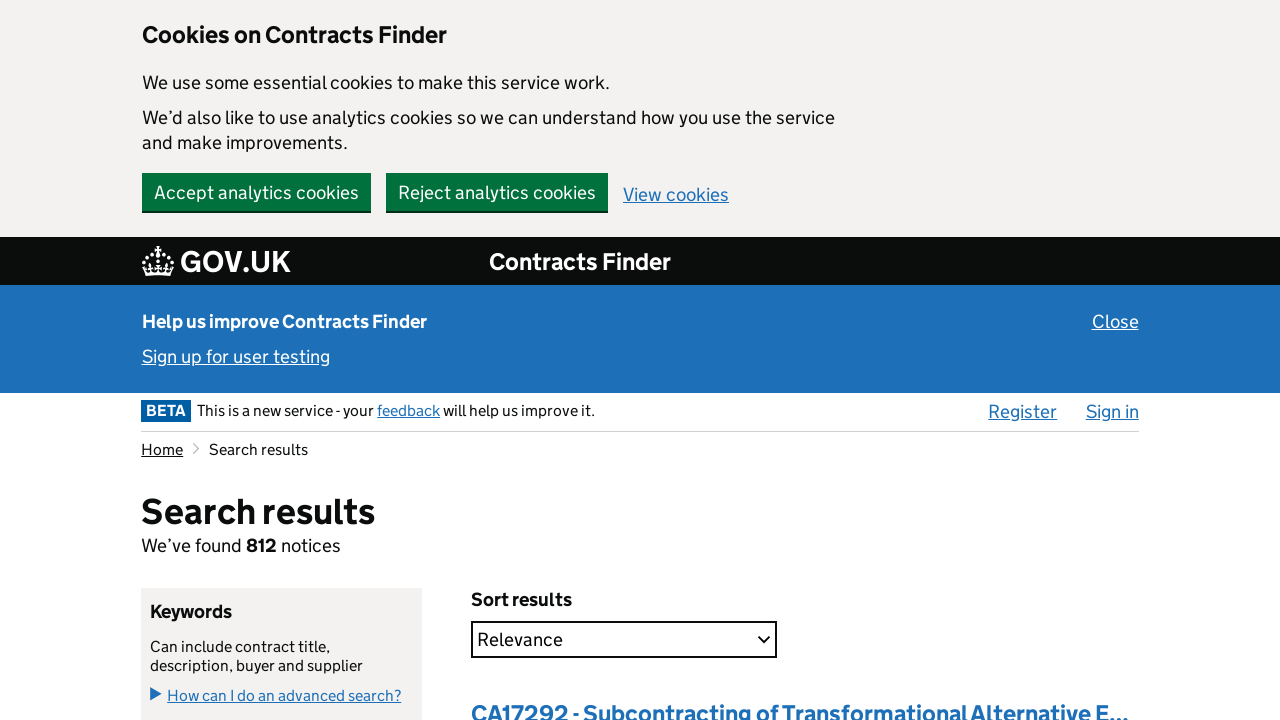

Search results loaded - contract listing headers visible
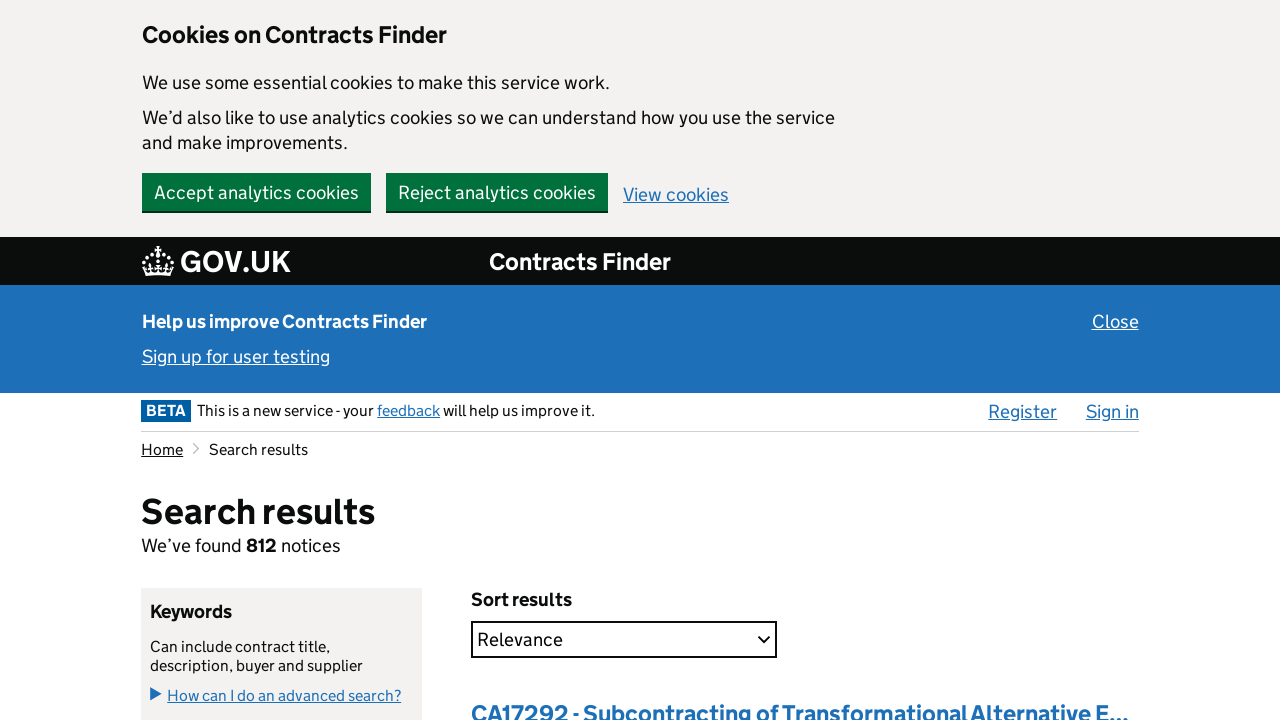

Clicked on first contract listing in search results at (800, 705) on xpath=//div[3]/div/div/div/div[1]/div[1]/div[1]/h2/a
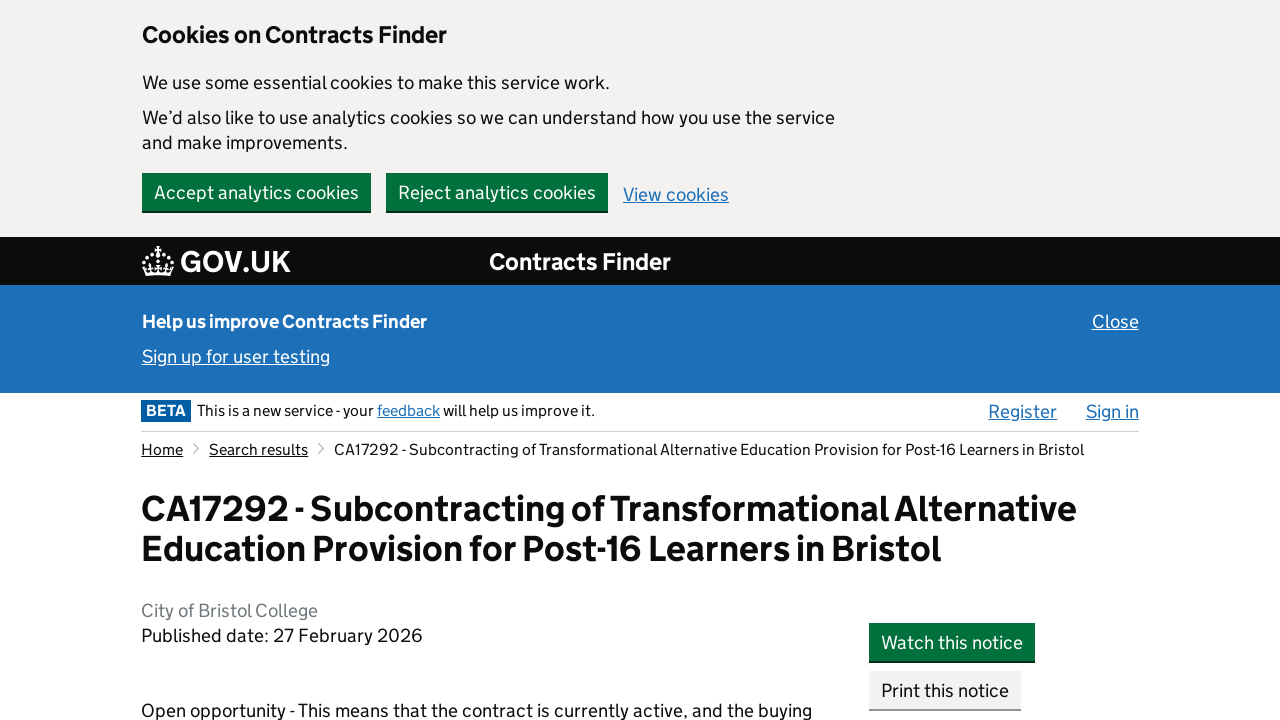

Contract details page loaded - main heading visible
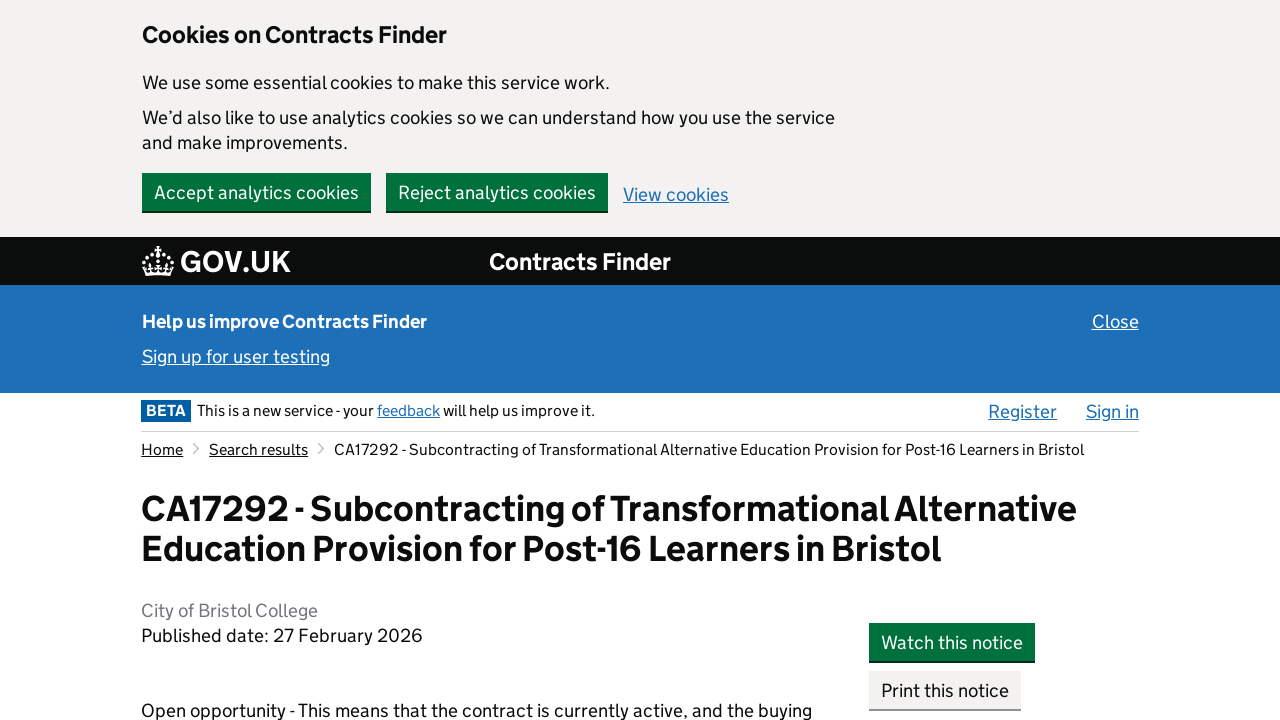

Contract details content verified as visible
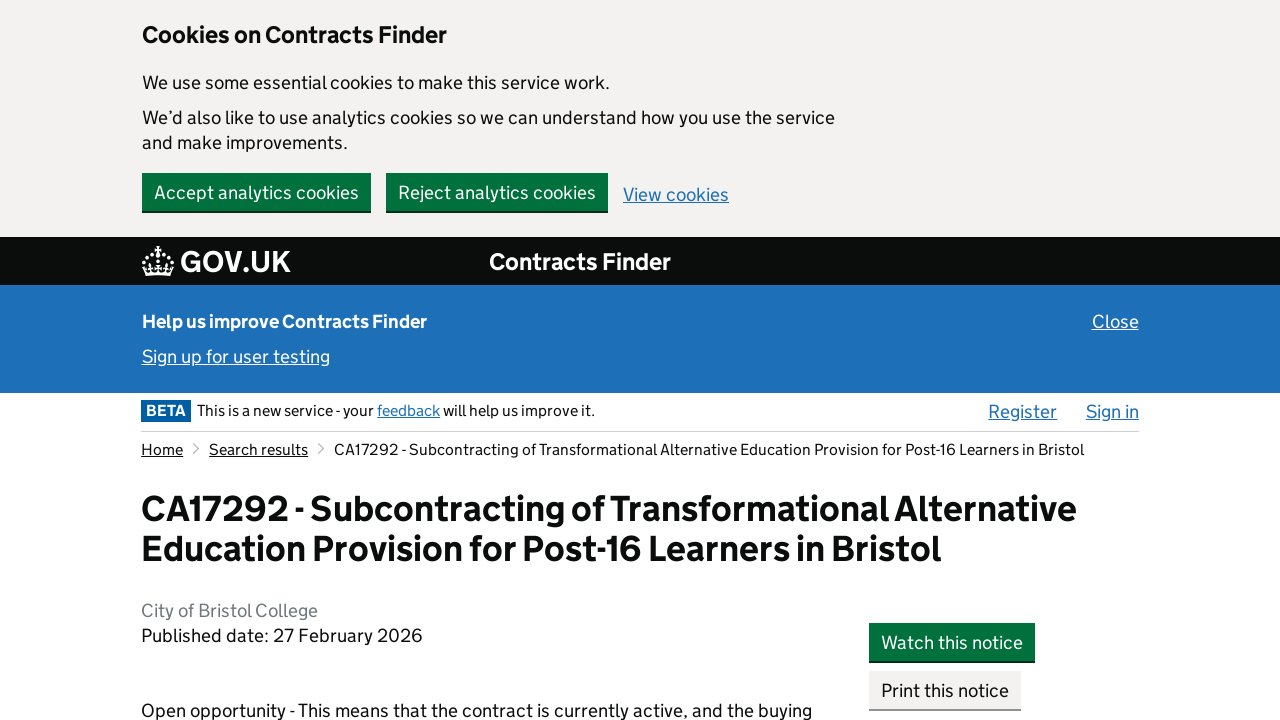

Navigated back to search results page
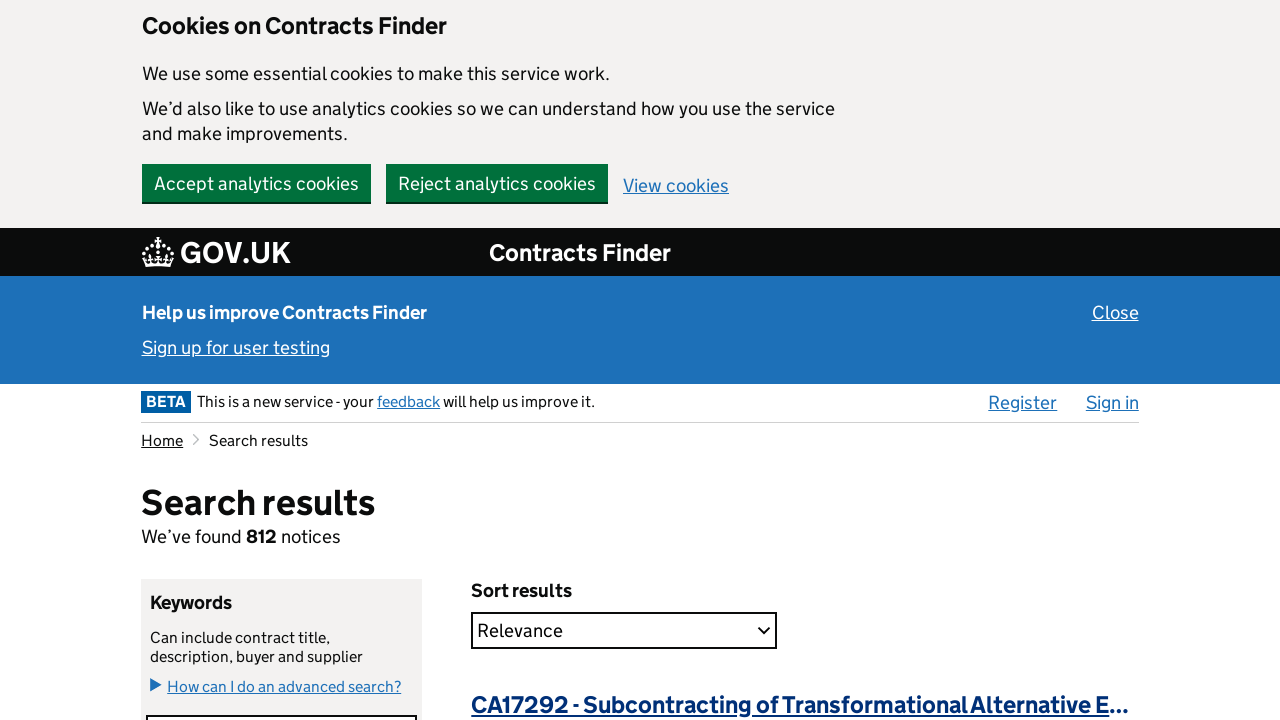

Search results page reloaded - contract listings visible again
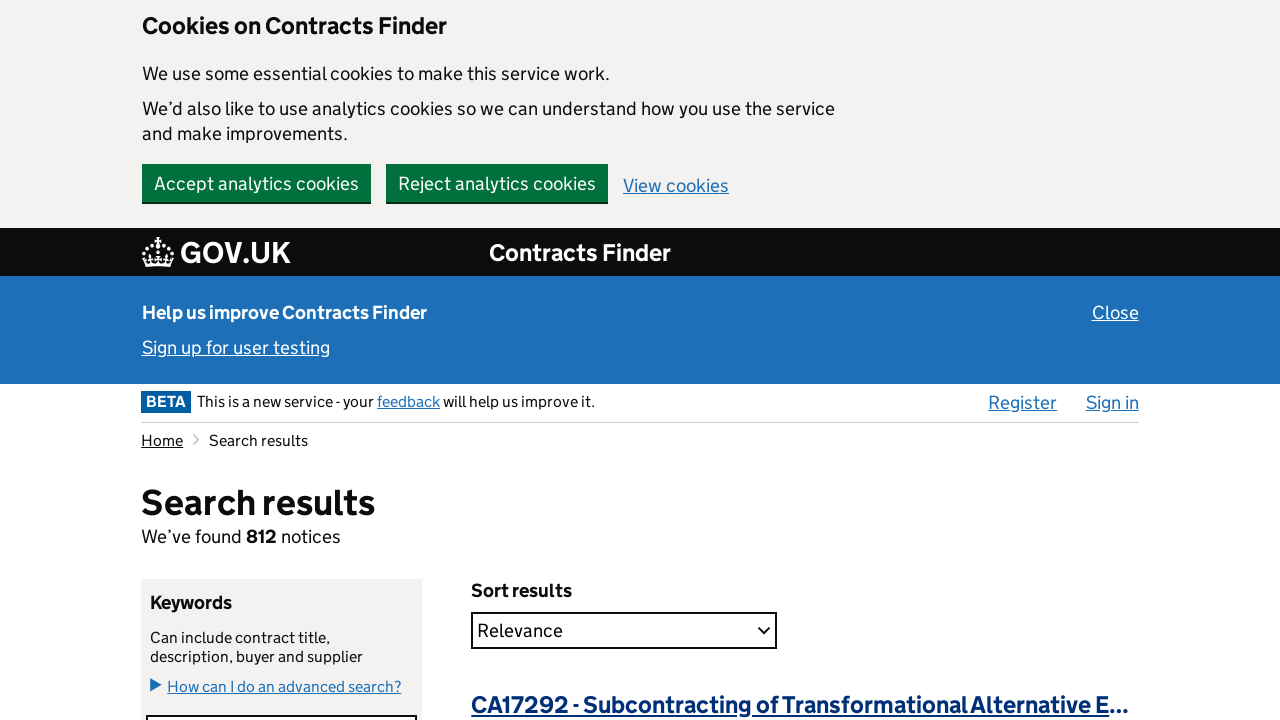

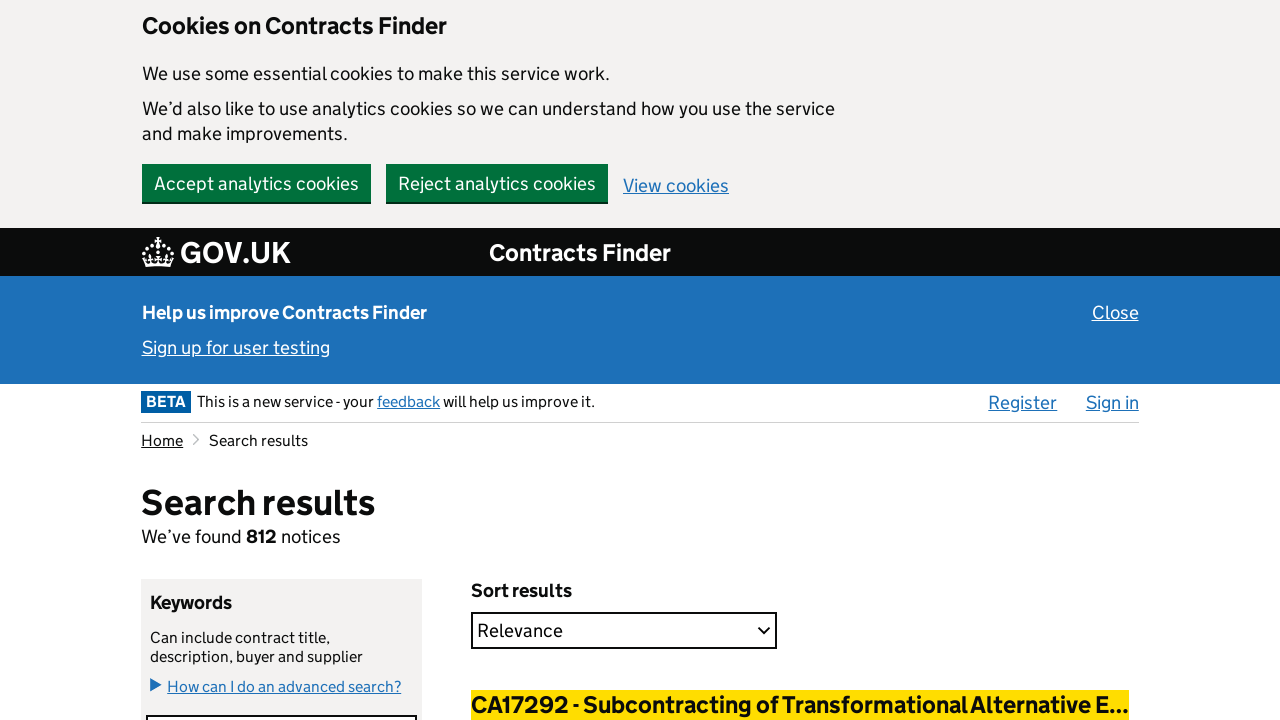